Tests an explicit wait scenario where the script waits for a price element to display "$100", then clicks a button, reads an input value, calculates a mathematical result (log of absolute value of 12*sin(x)), enters the answer, and submits the form.

Starting URL: http://suninjuly.github.io/explicit_wait2.html

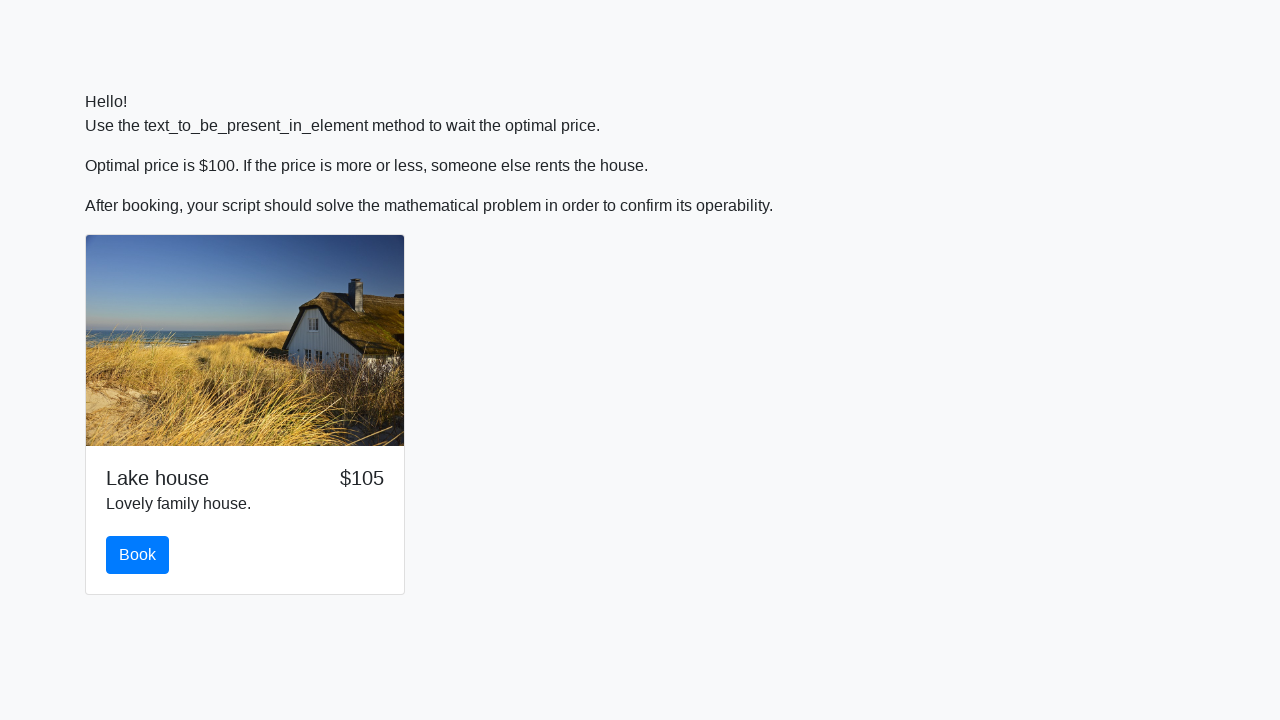

Waited for price element to display '$100'
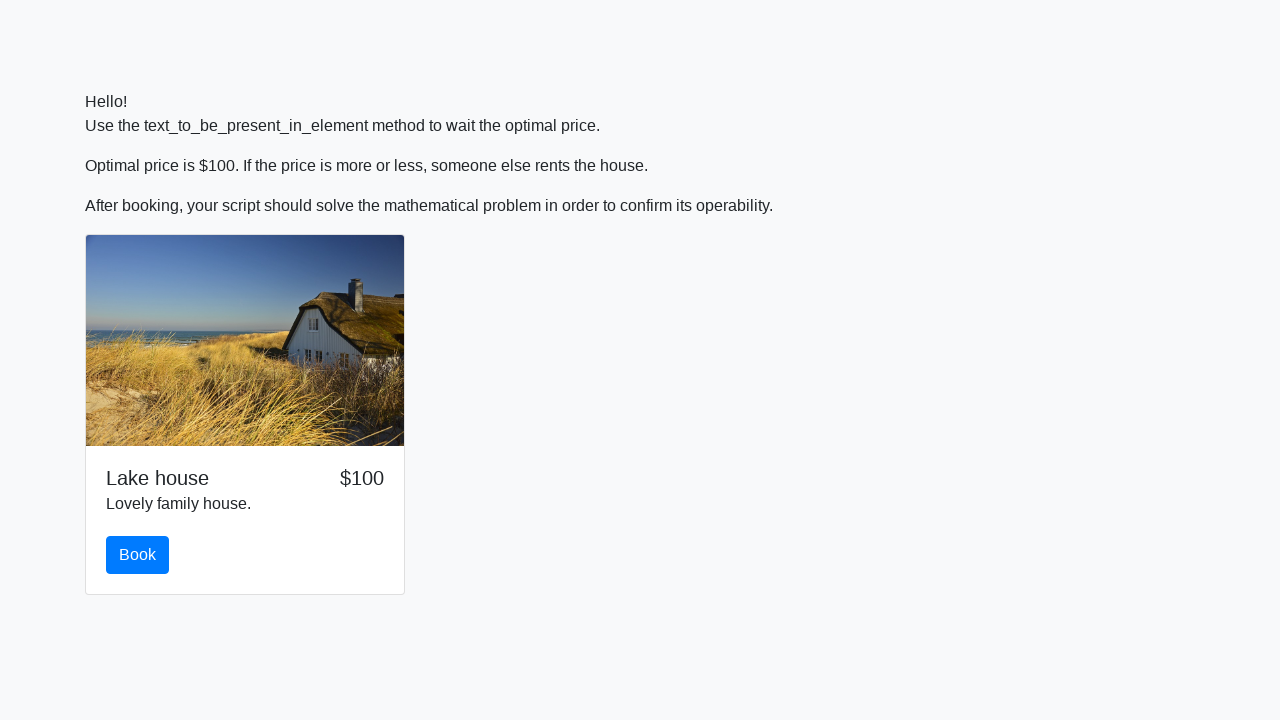

Clicked the button to proceed at (138, 555) on .btn
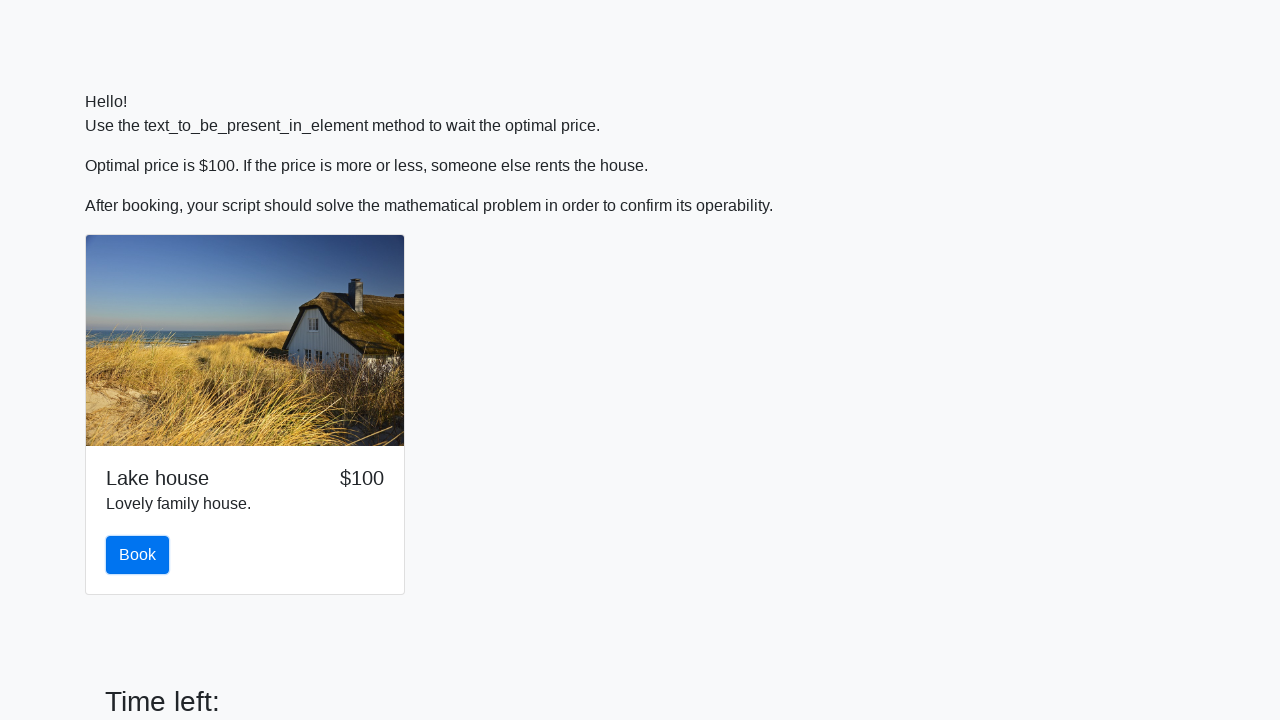

Read input value: x = 421
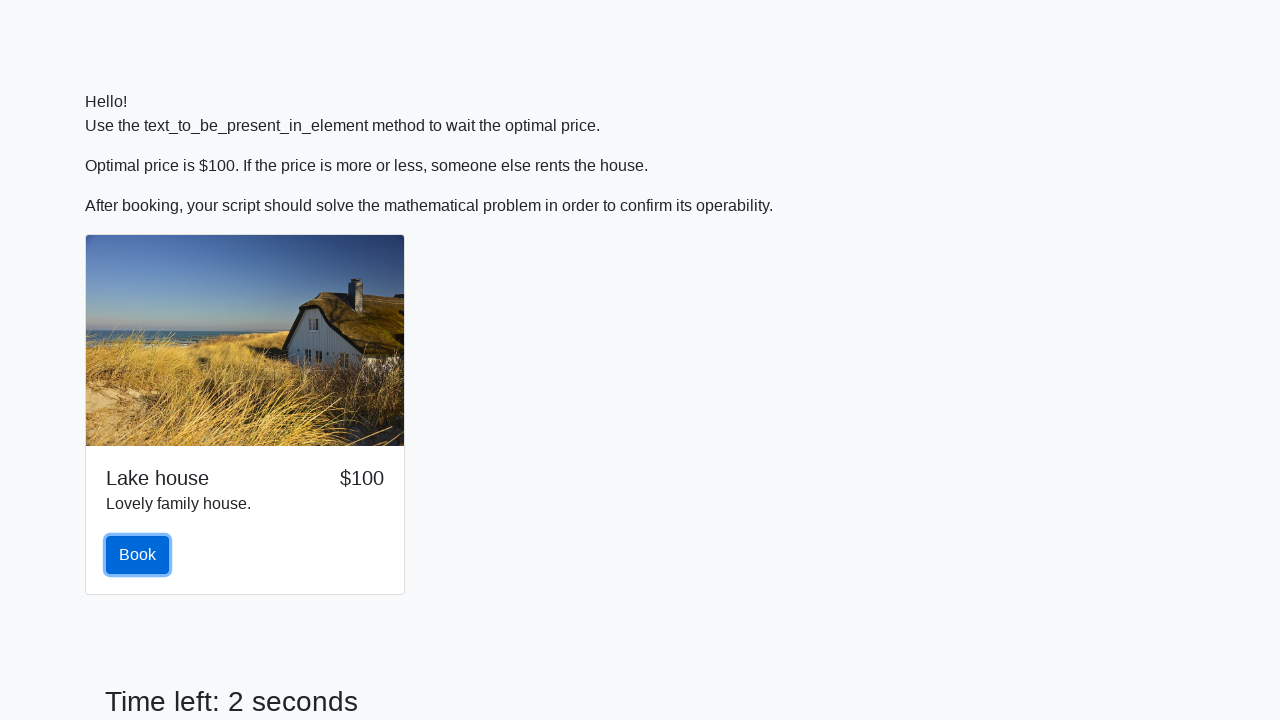

Calculated mathematical result: log(|12*sin(421)|) = -1.1426411294508674
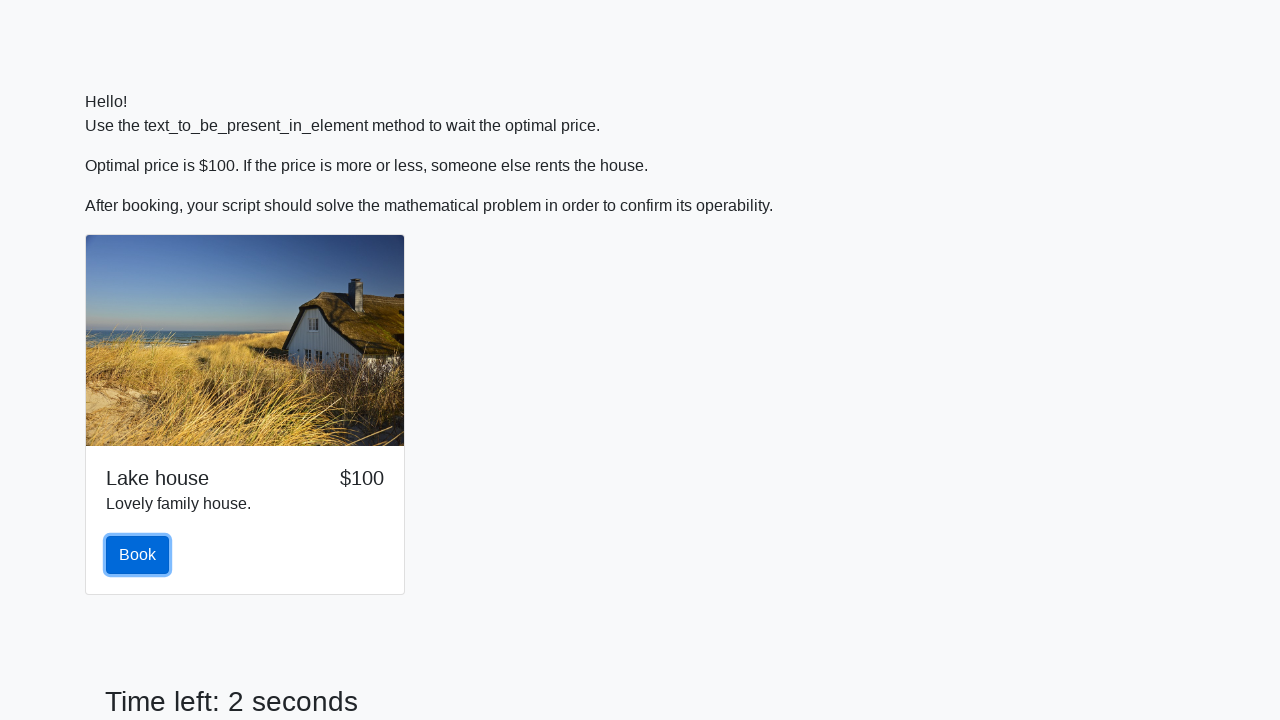

Entered calculated answer '-1.1426411294508674' into answer field on #answer
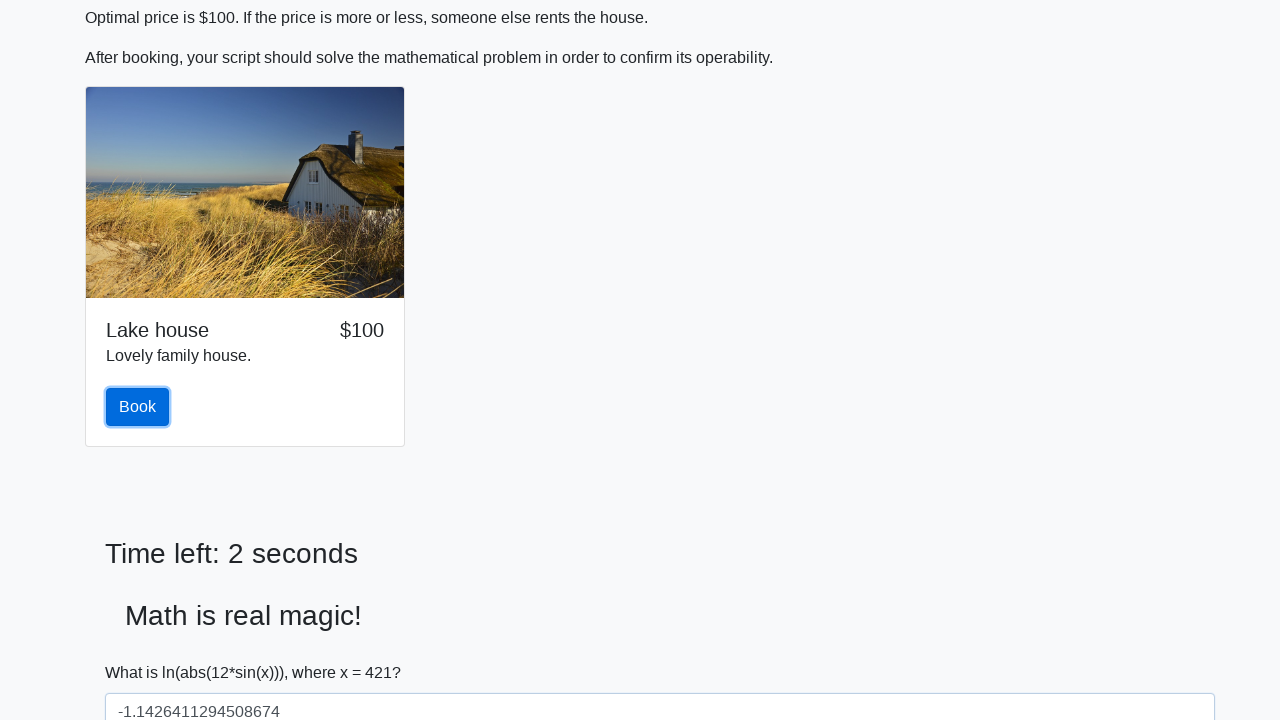

Clicked the solve button to submit form at (143, 651) on #solve
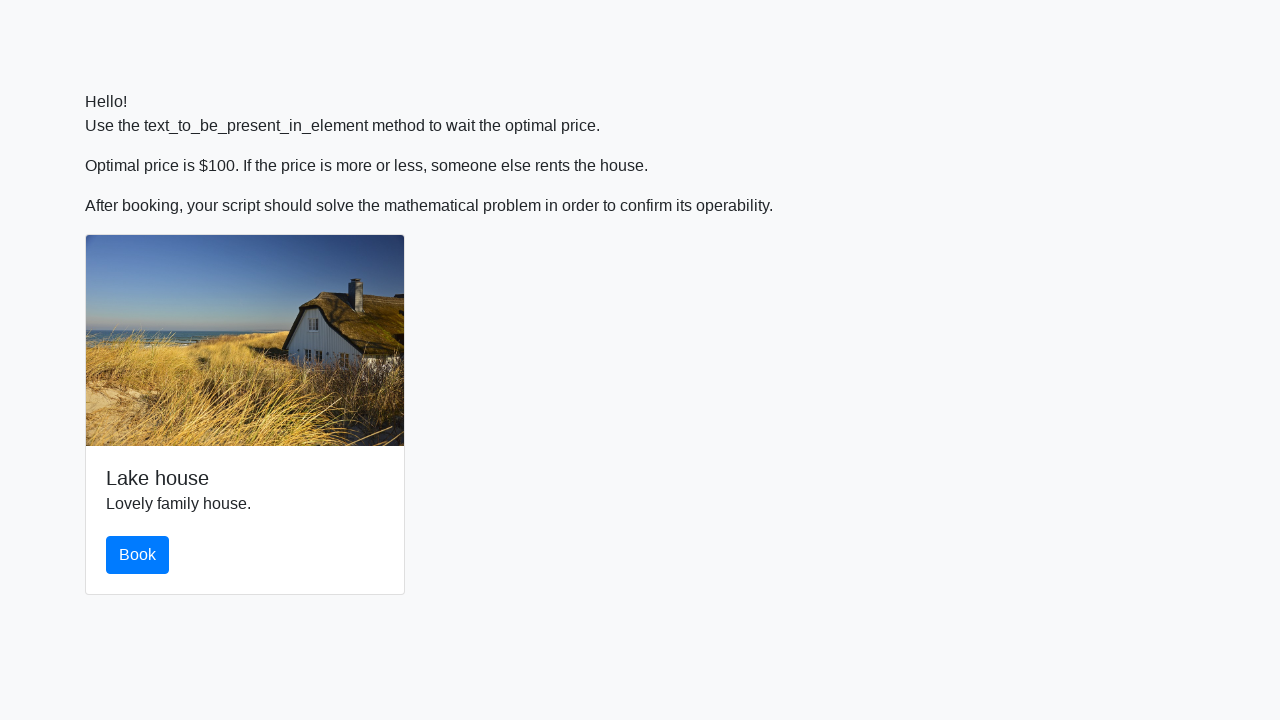

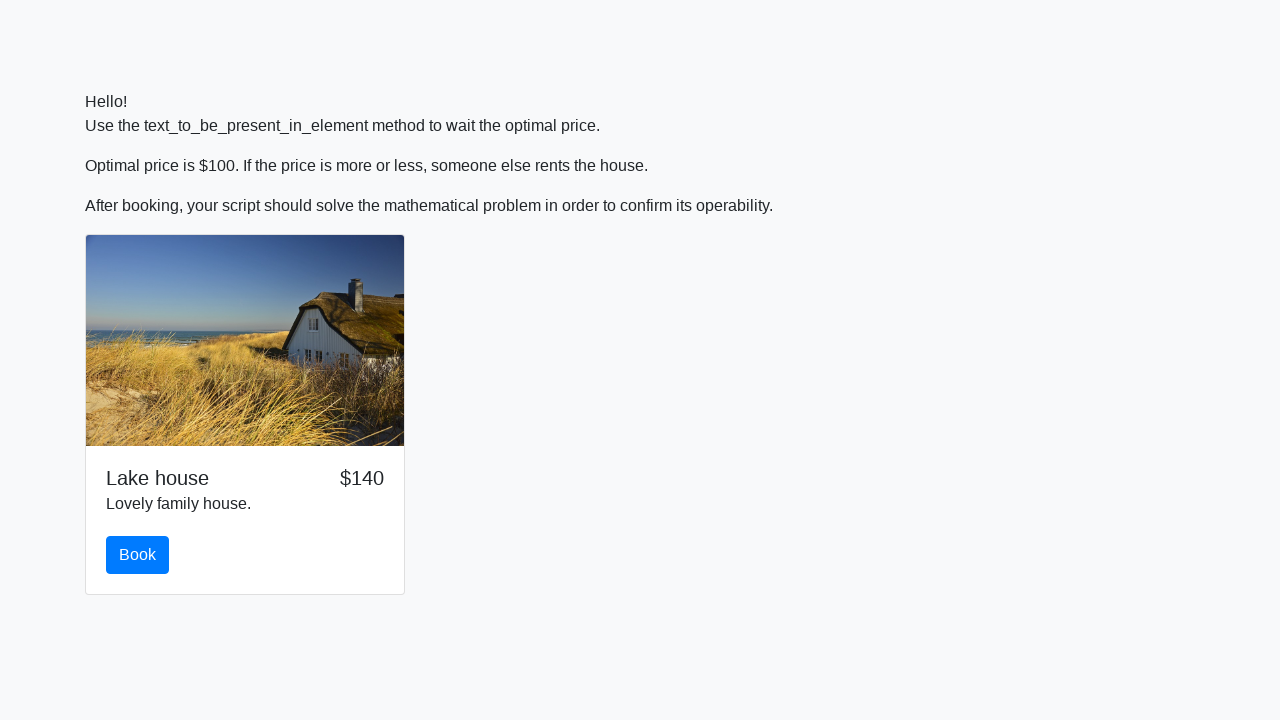